Tests browser window handling by clicking a button that opens a new tab, then switching back to the original window

Starting URL: http://demoqa.com/browser-windows

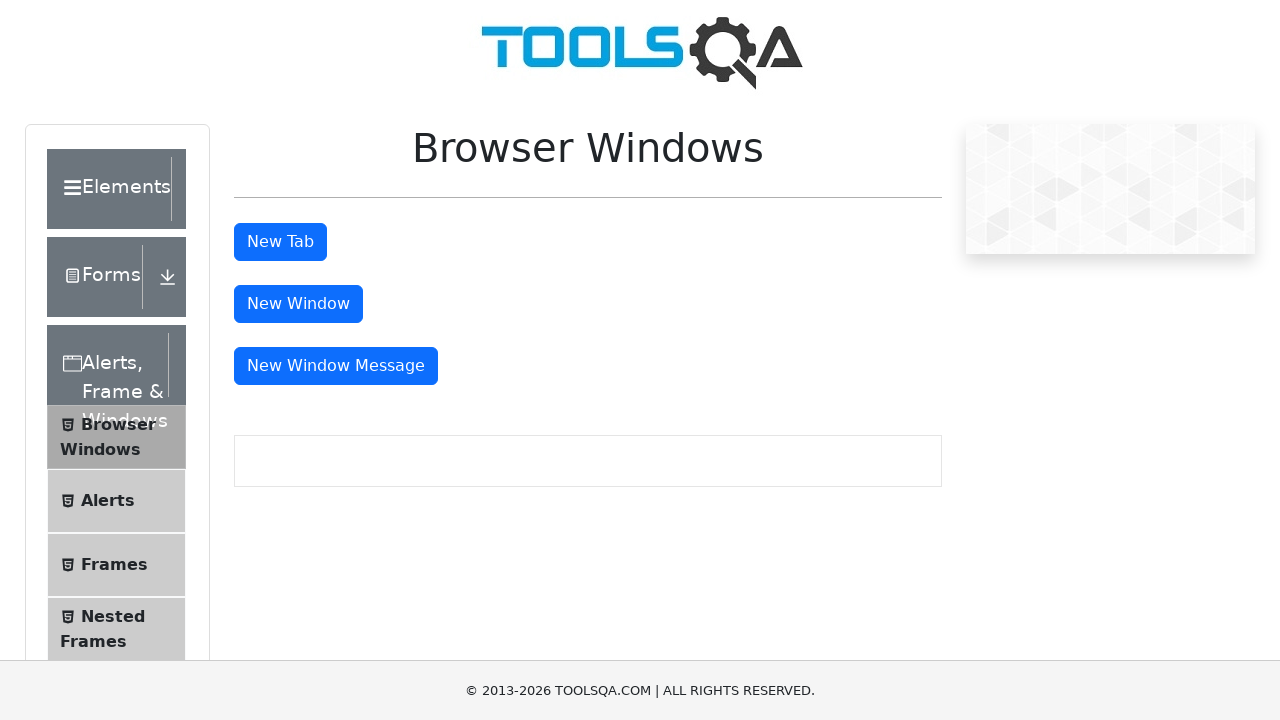

Clicked the 'New Tab' button at (280, 242) on #tabButton
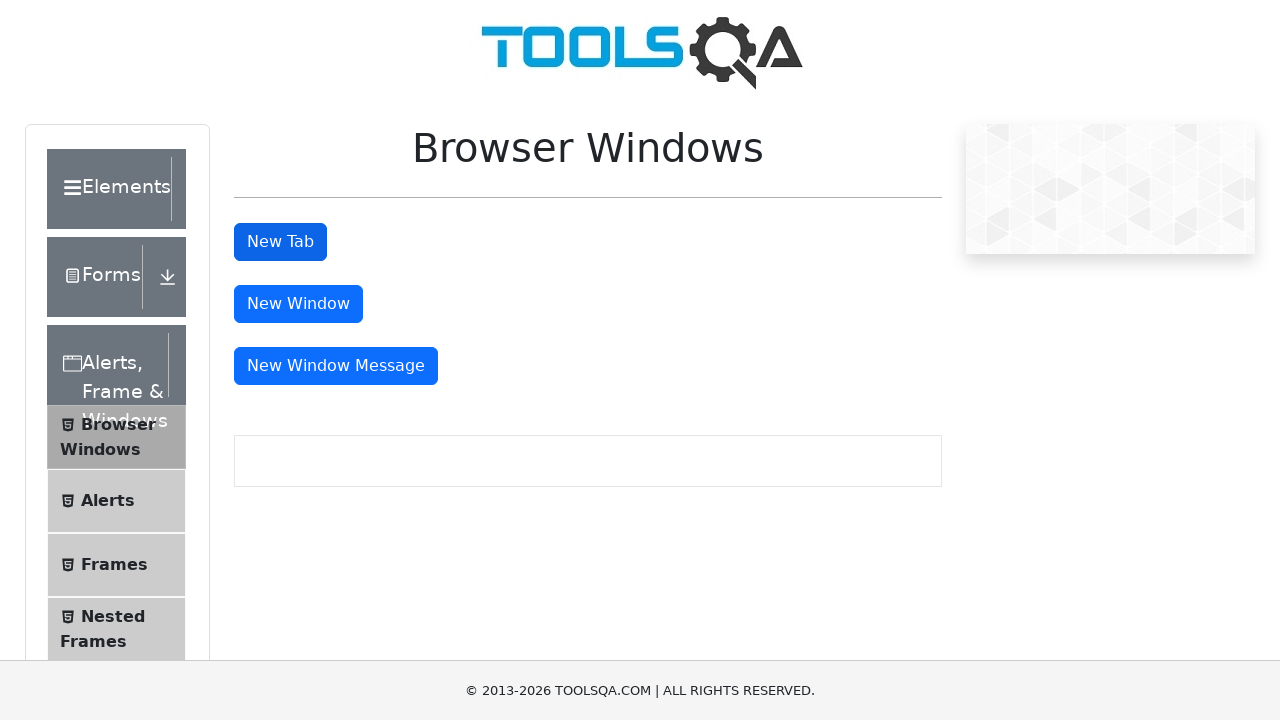

Waited 2 seconds for new tab to open
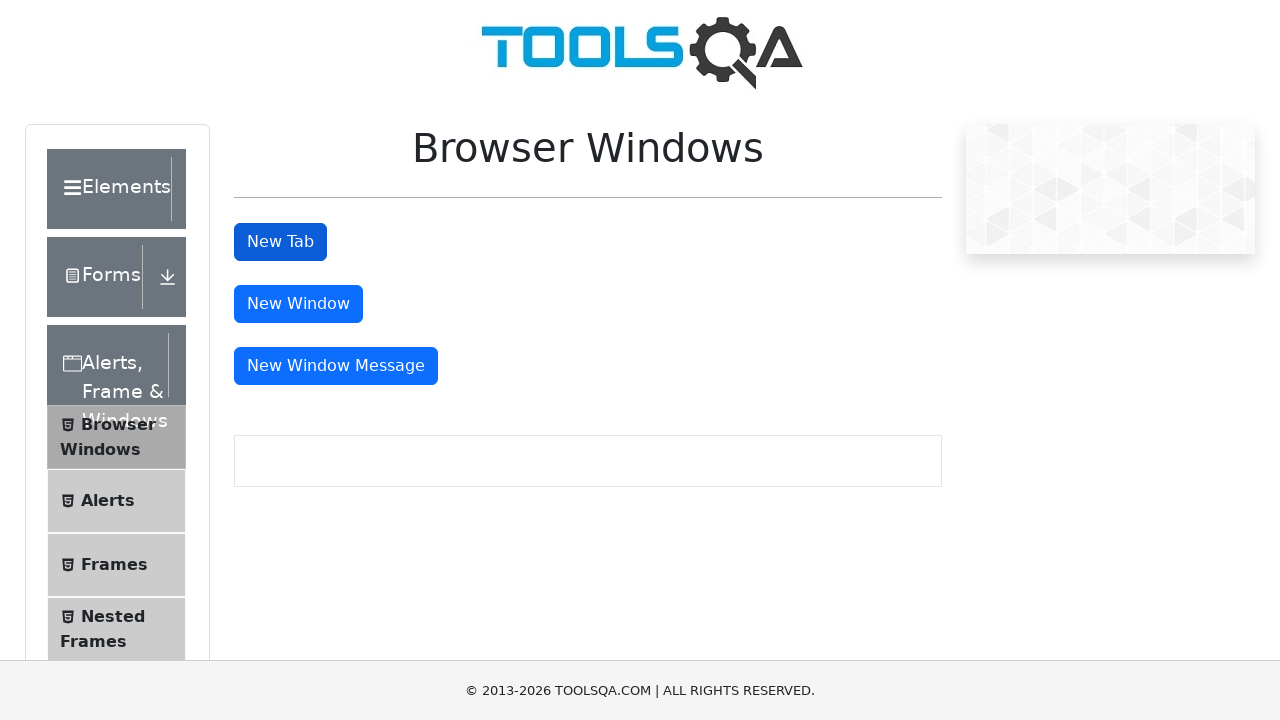

Retrieved all pages in the context
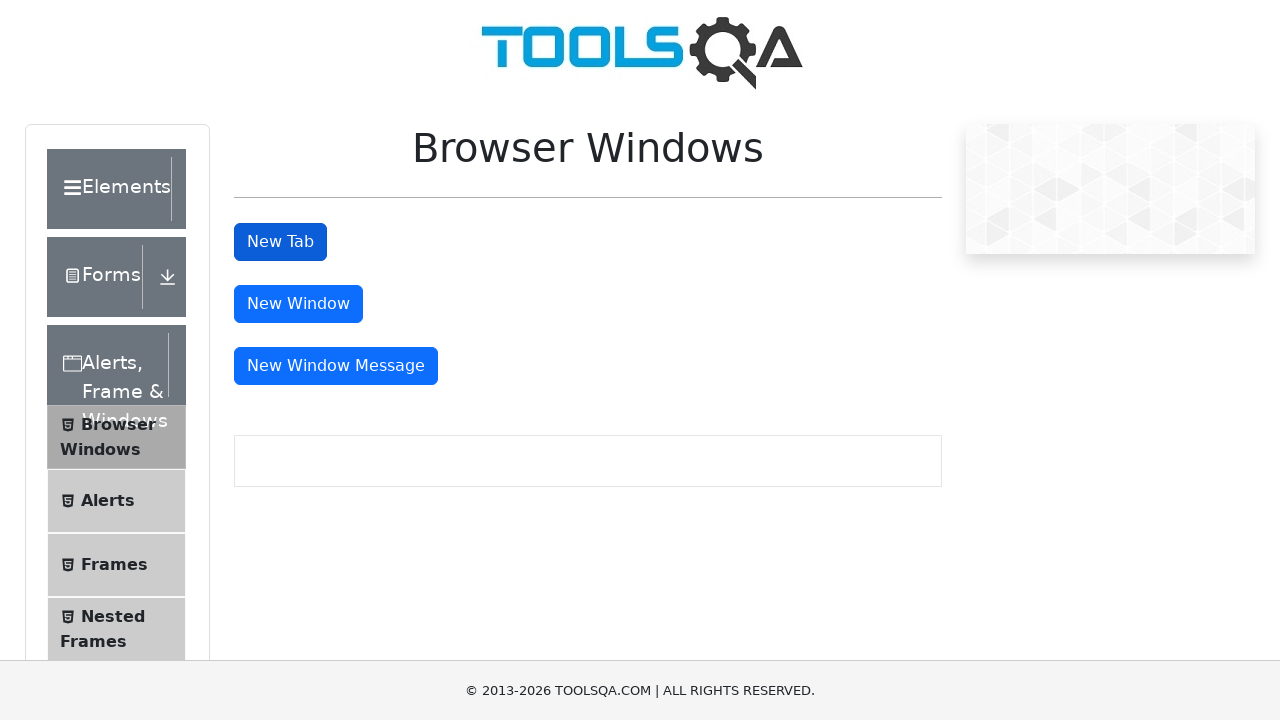

Switched back to the original window (first page)
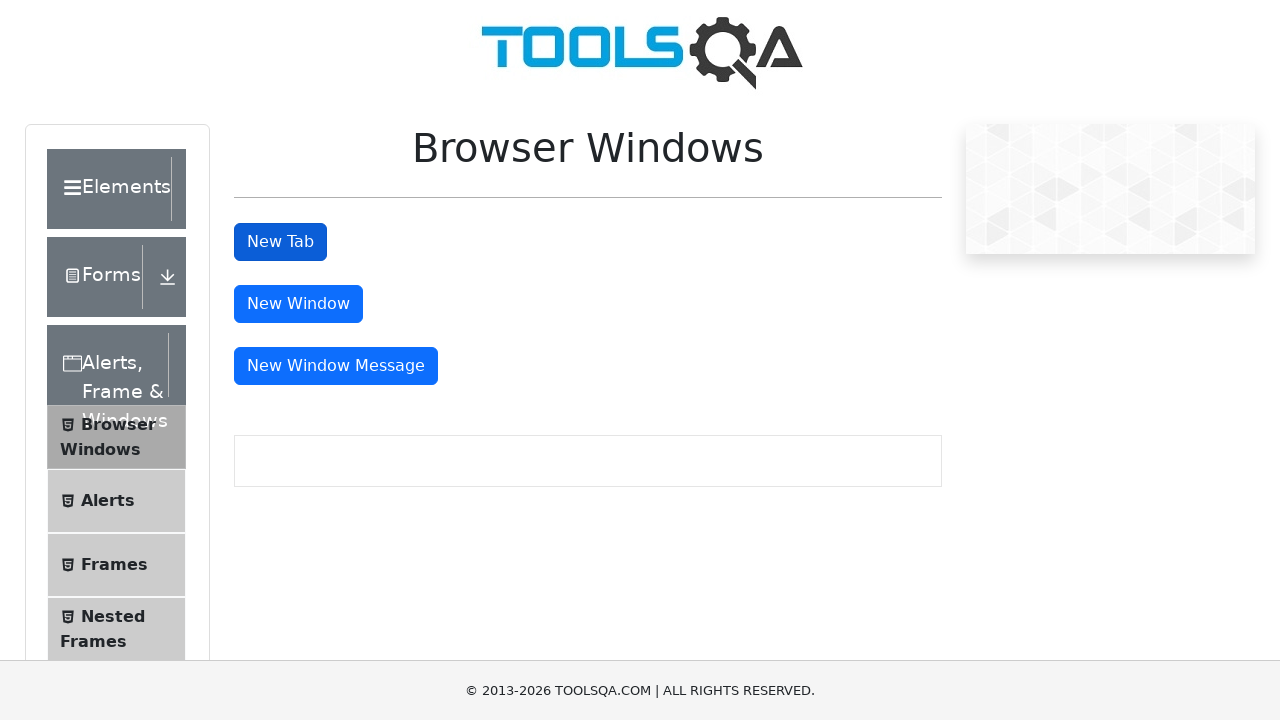

Waited 1 second to observe the result
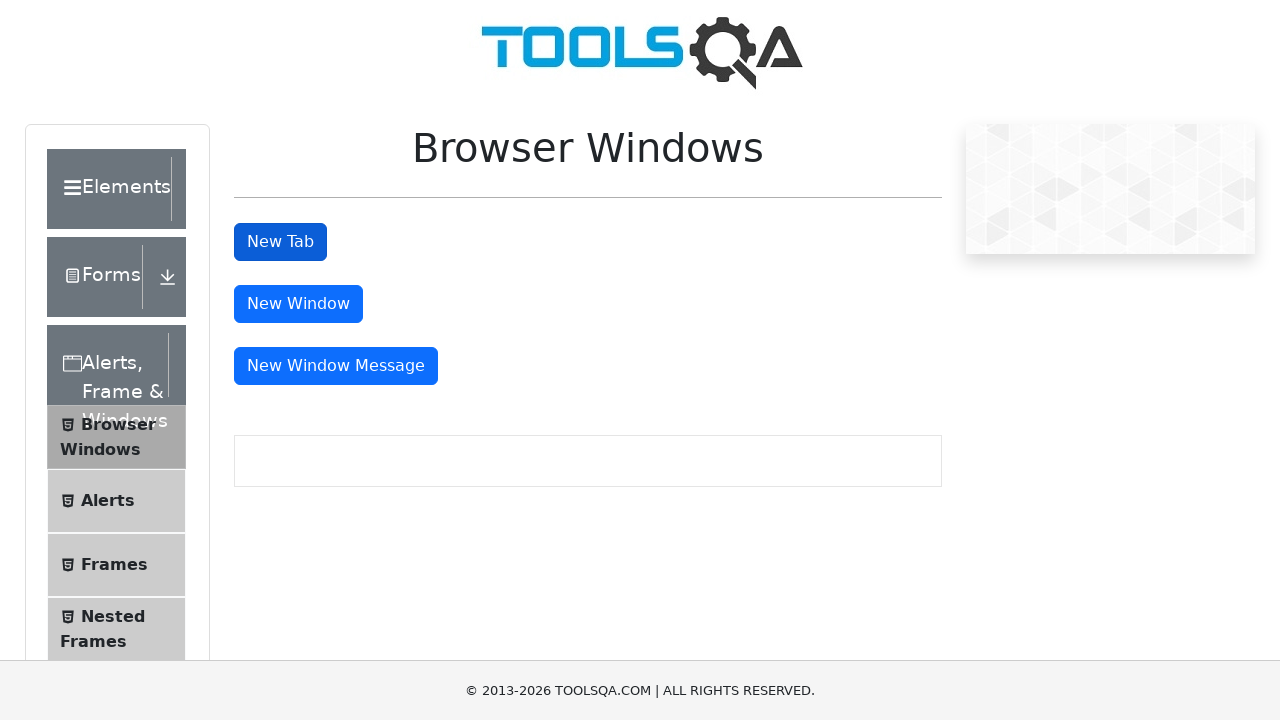

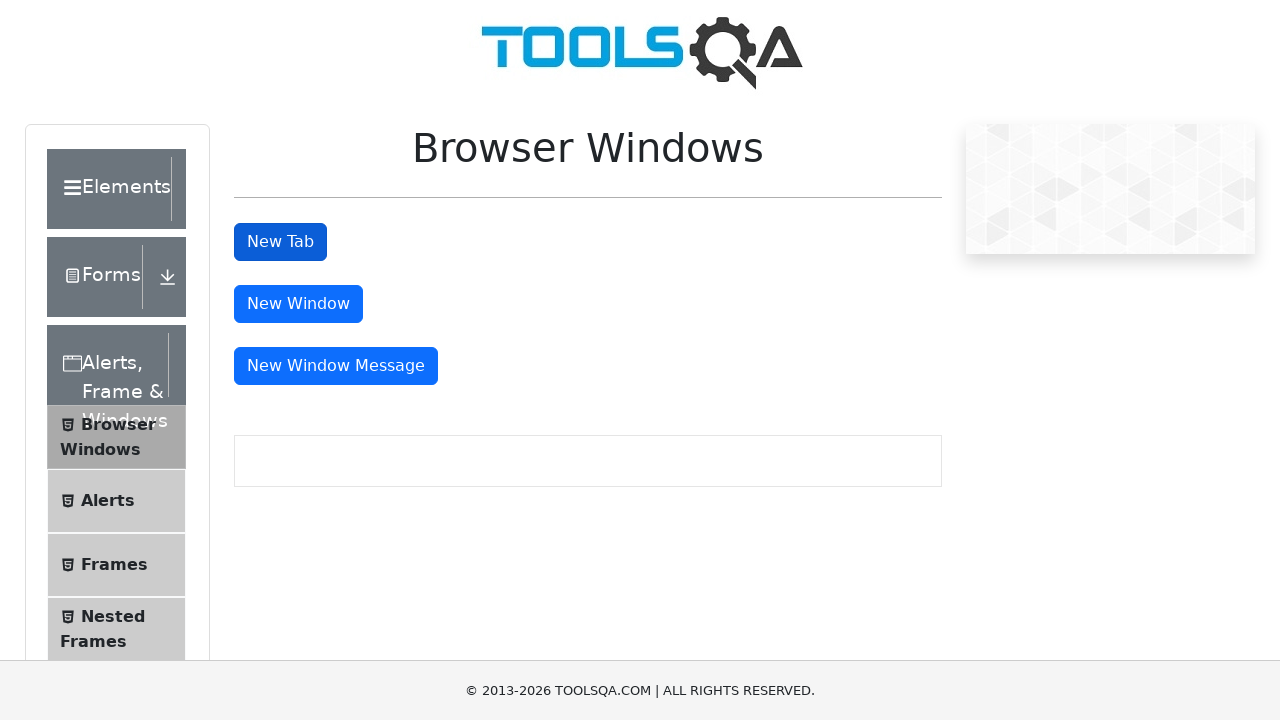